Tests navigation to languages starting with numbers (0) and verifies 10 languages are listed

Starting URL: http://www.99-bottles-of-beer.net/

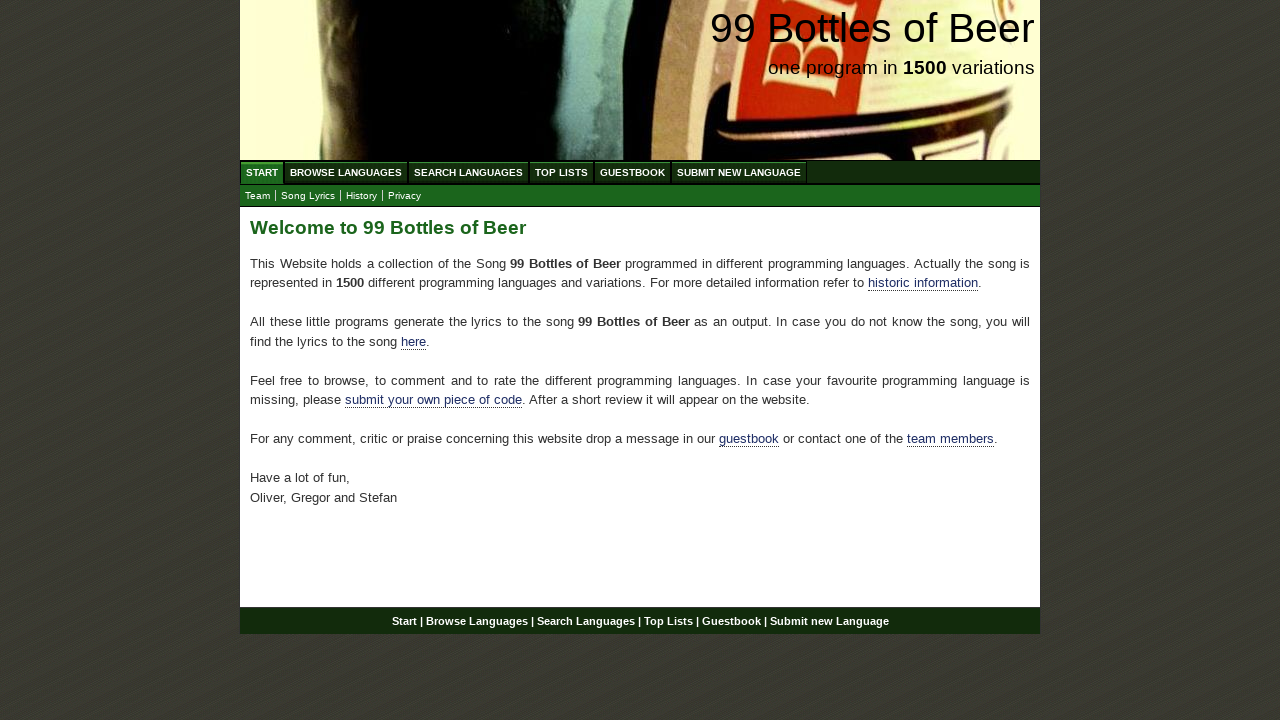

Clicked on Browse Languages menu at (346, 172) on xpath=//ul[@id='menu']/li/a[@href='/abc.html']
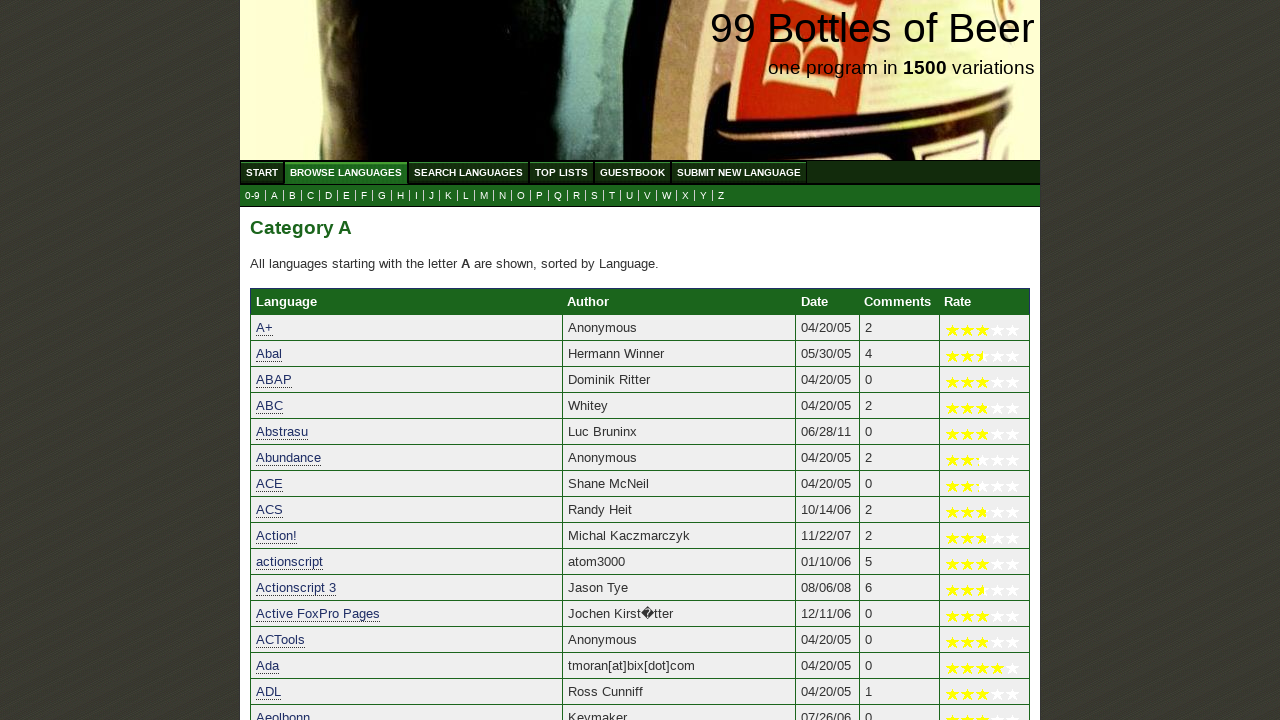

Clicked on 0 link to view languages starting with numbers at (252, 196) on xpath=//a[@href='0.html']
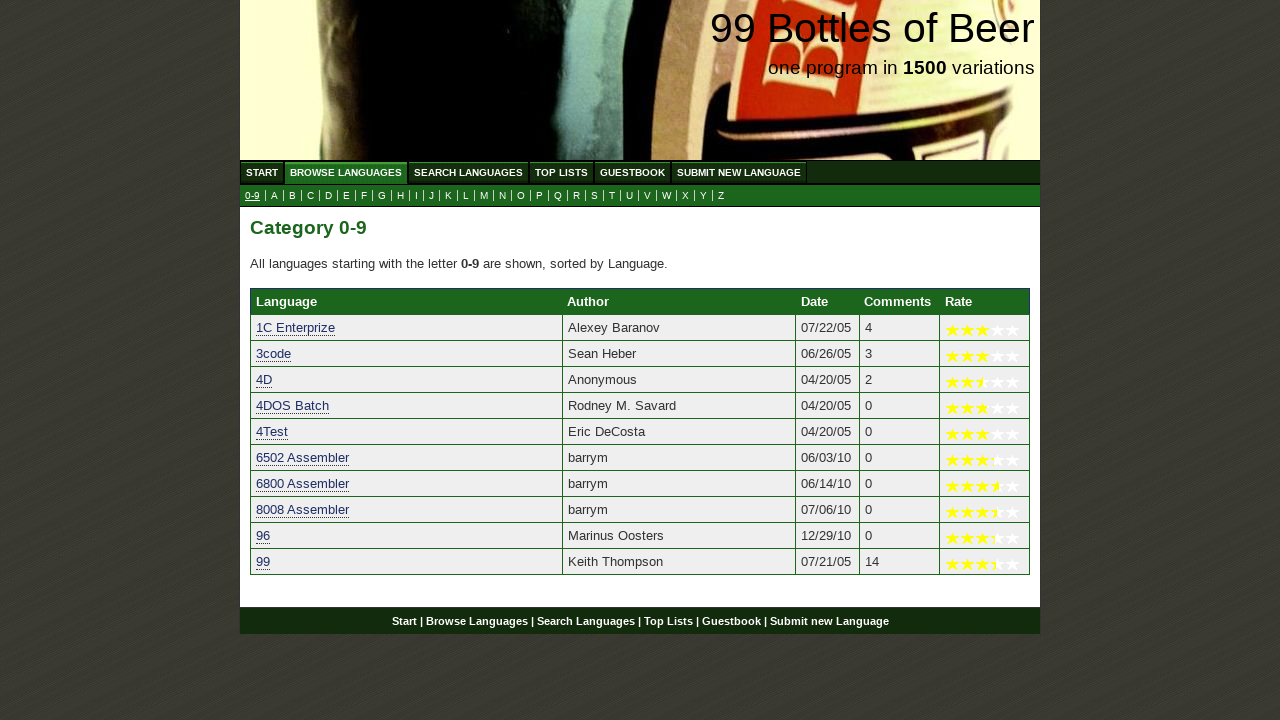

Verified that languages are listed in the table
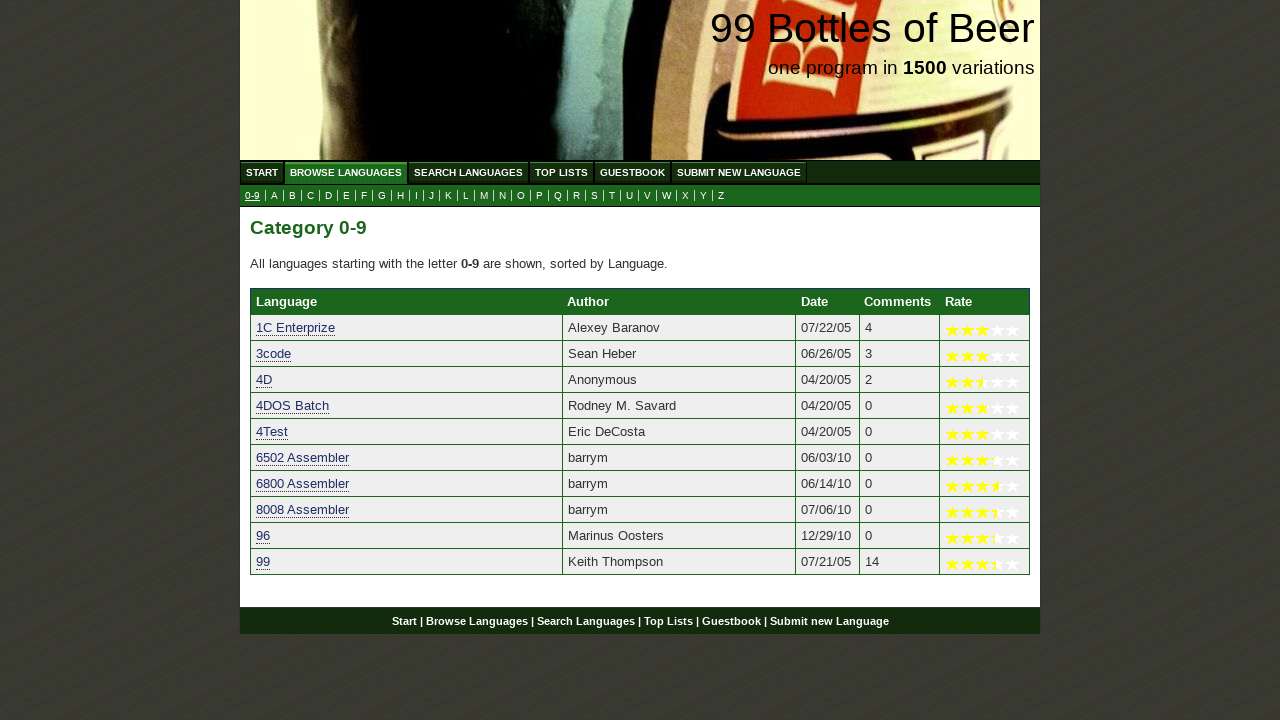

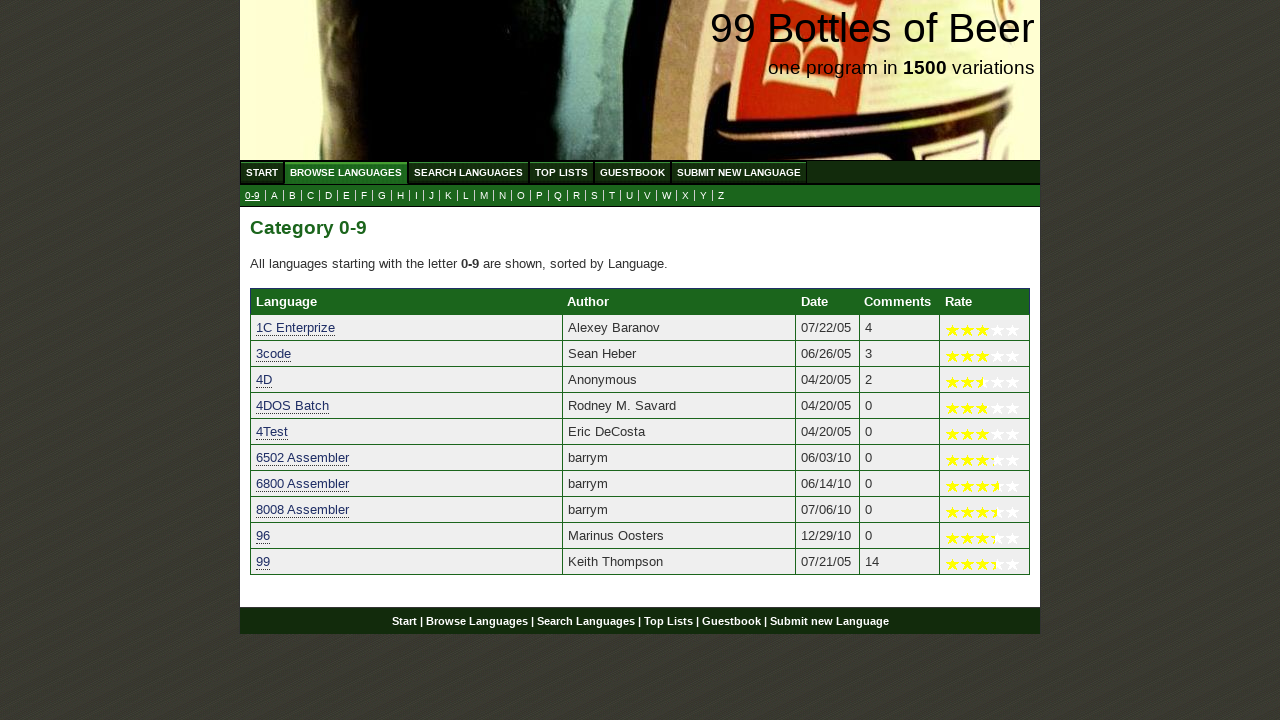